Tests that searching for a non-existent product displays an appropriate error message

Starting URL: https://rahulshettyacademy.com/seleniumPractise/#/

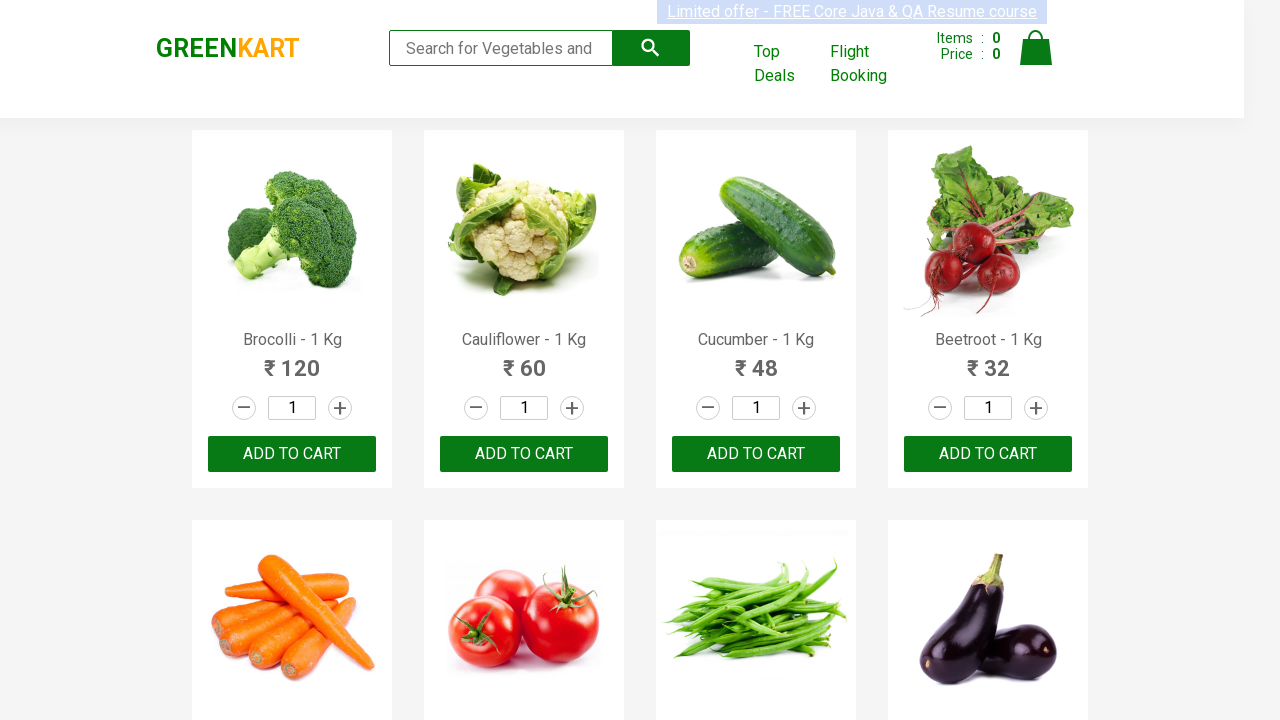

Filled search field with 'Nothing' on .search-keyword
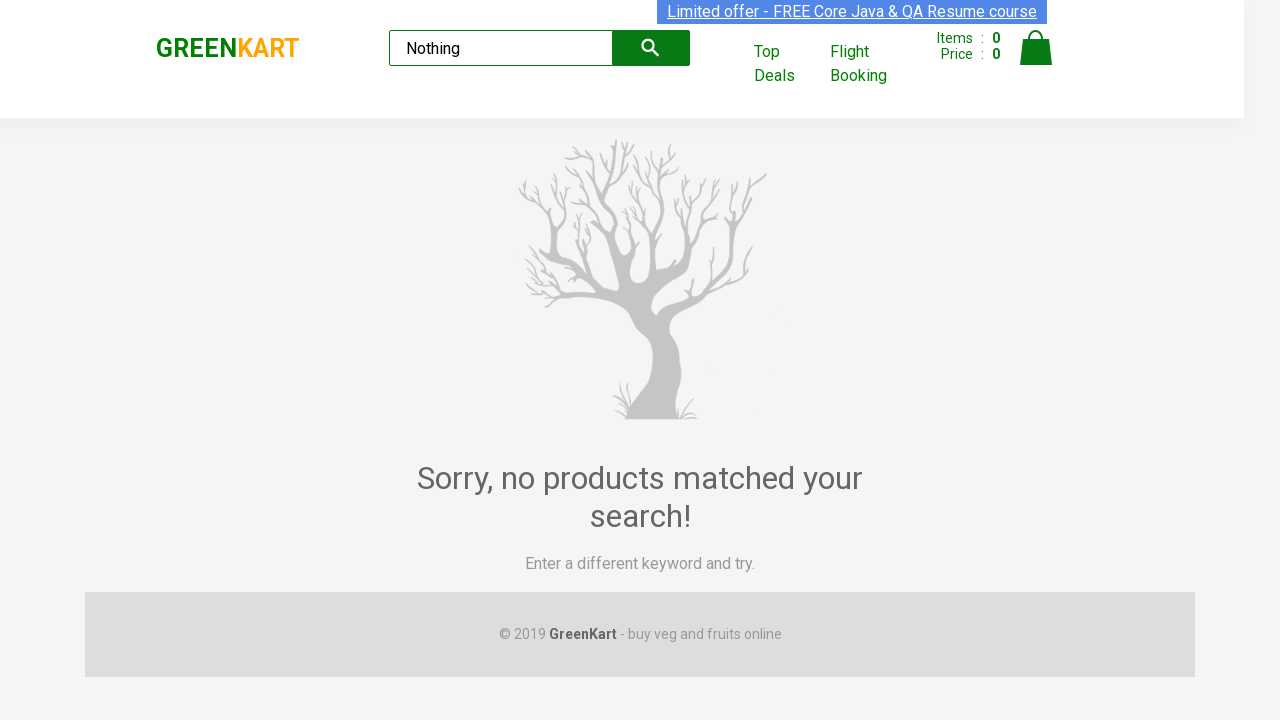

No results error message appeared
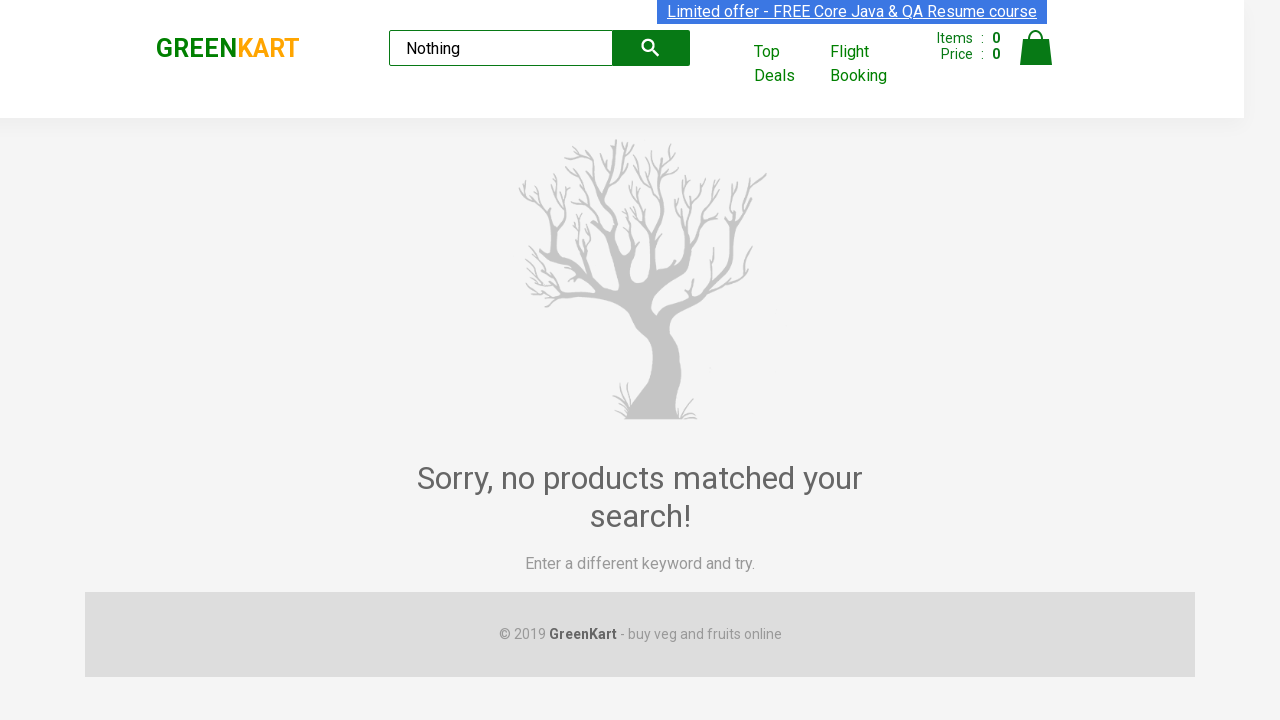

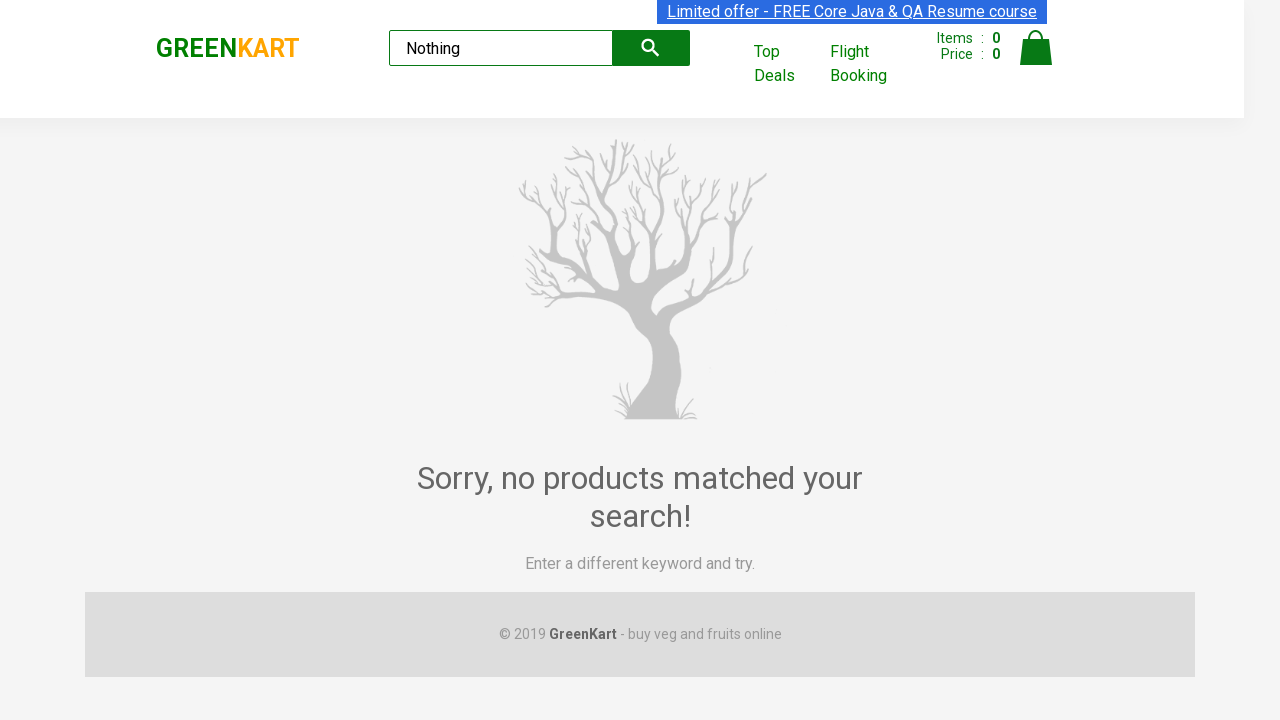